Navigates to Python.org and verifies that the events widget is displayed with event information

Starting URL: https://python.org

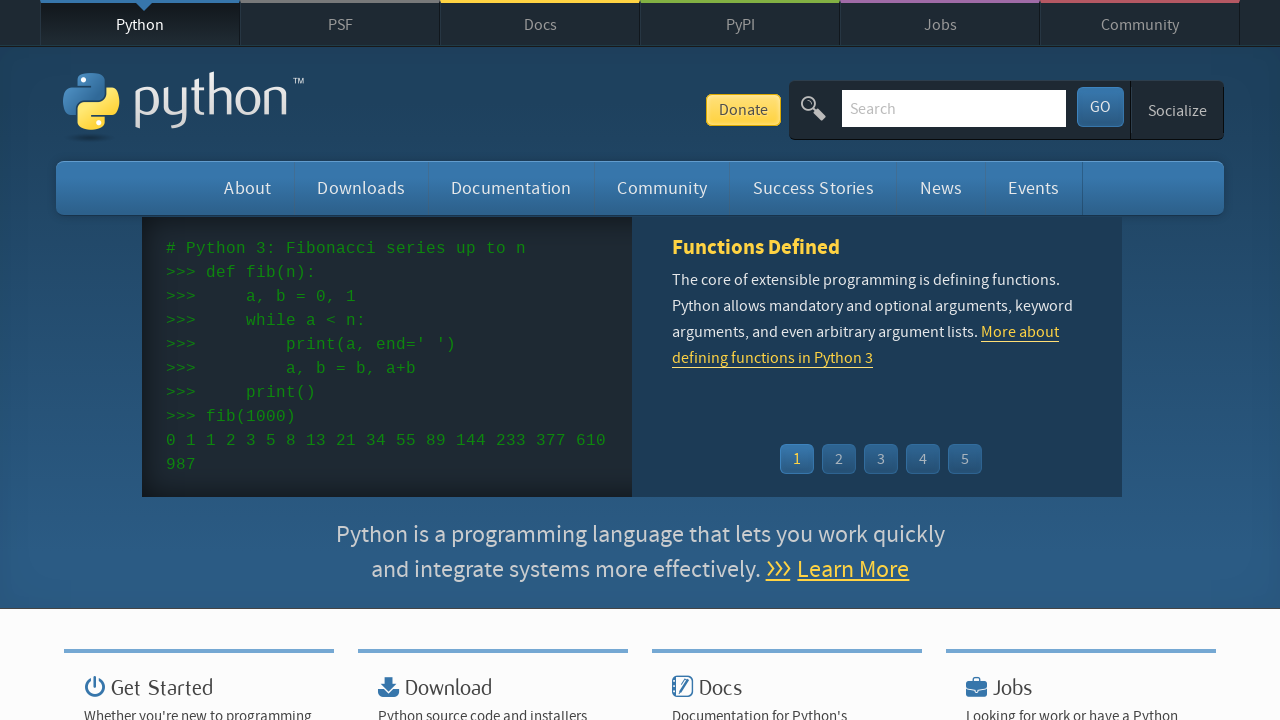

Navigated to https://python.org
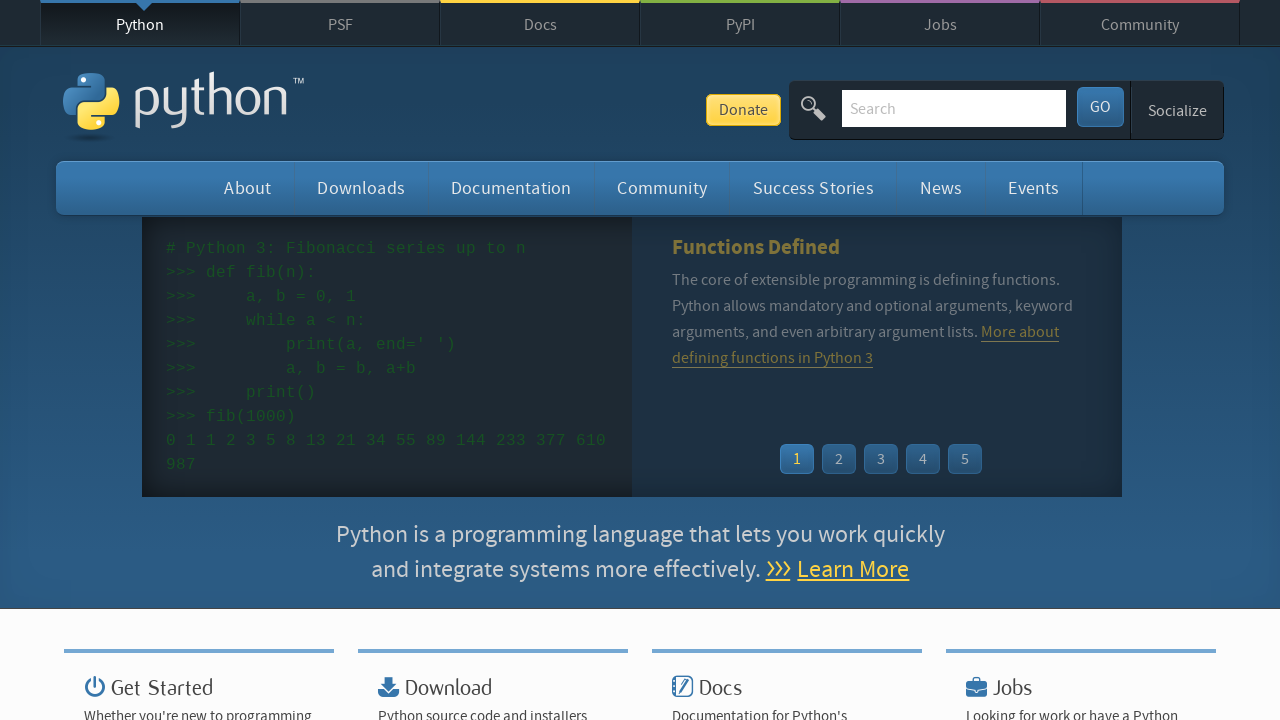

Events widget loaded on the page
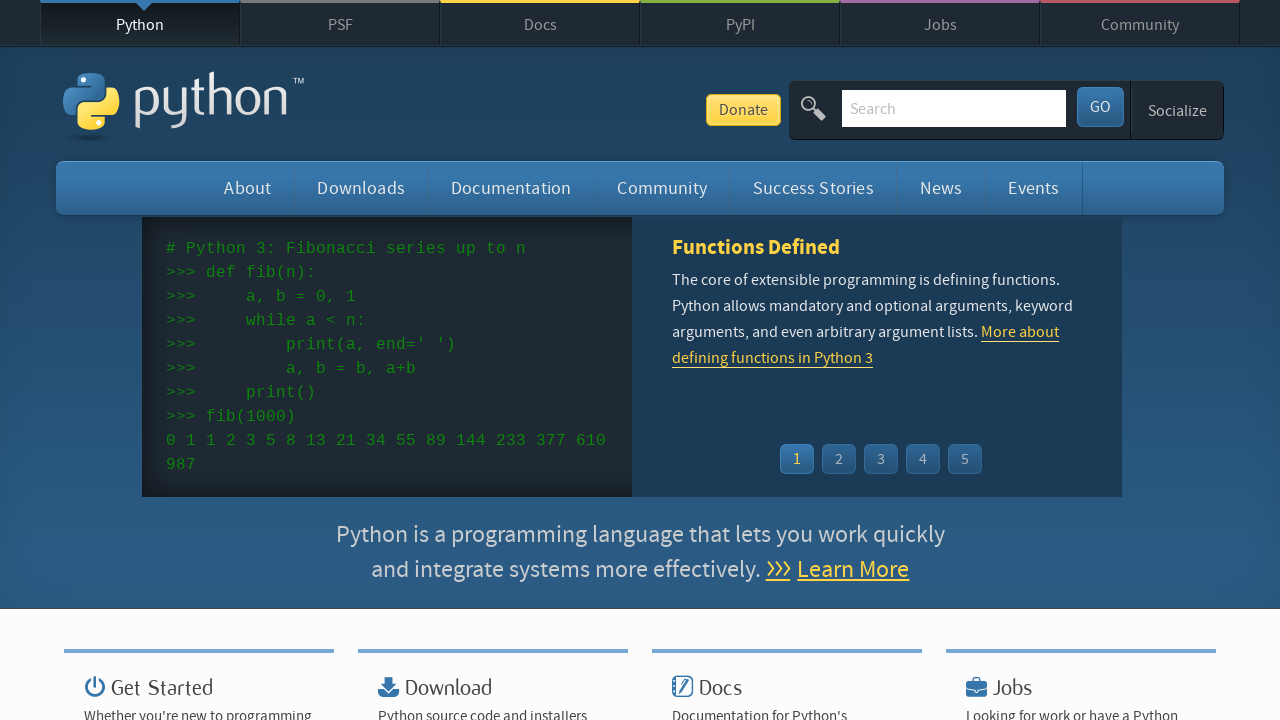

Event time elements are displayed in the widget
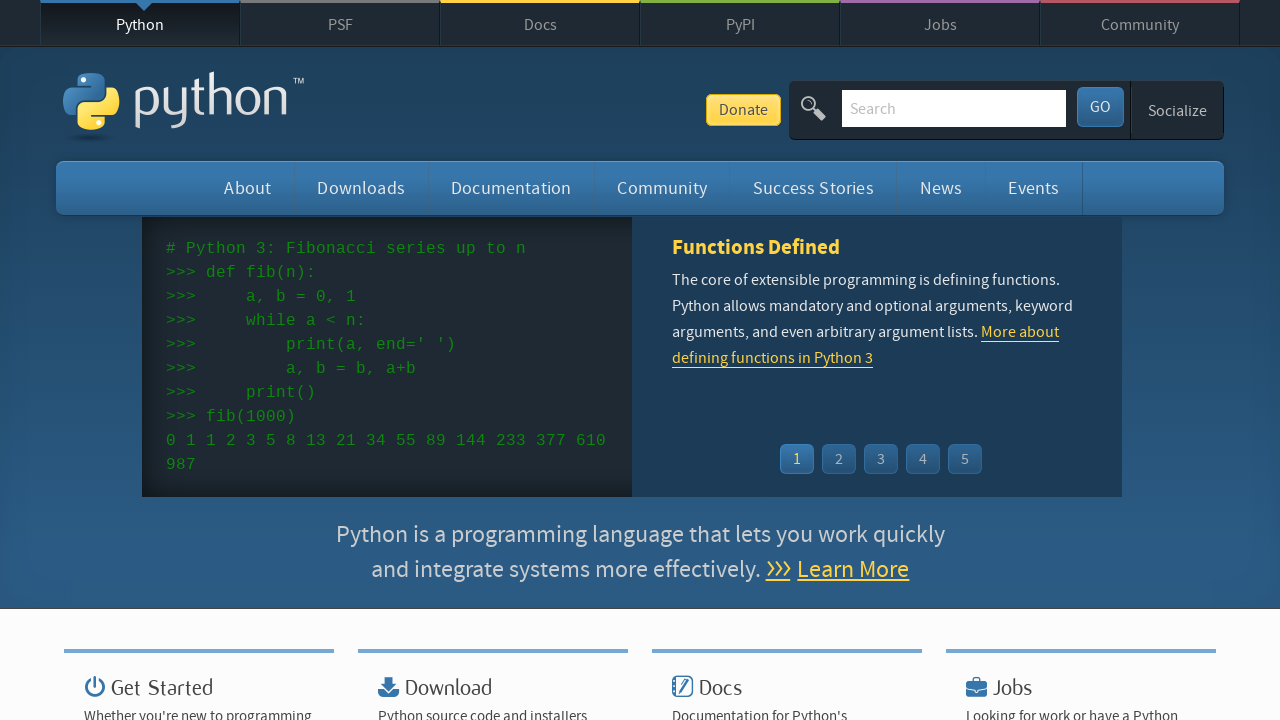

Event links are displayed in the widget
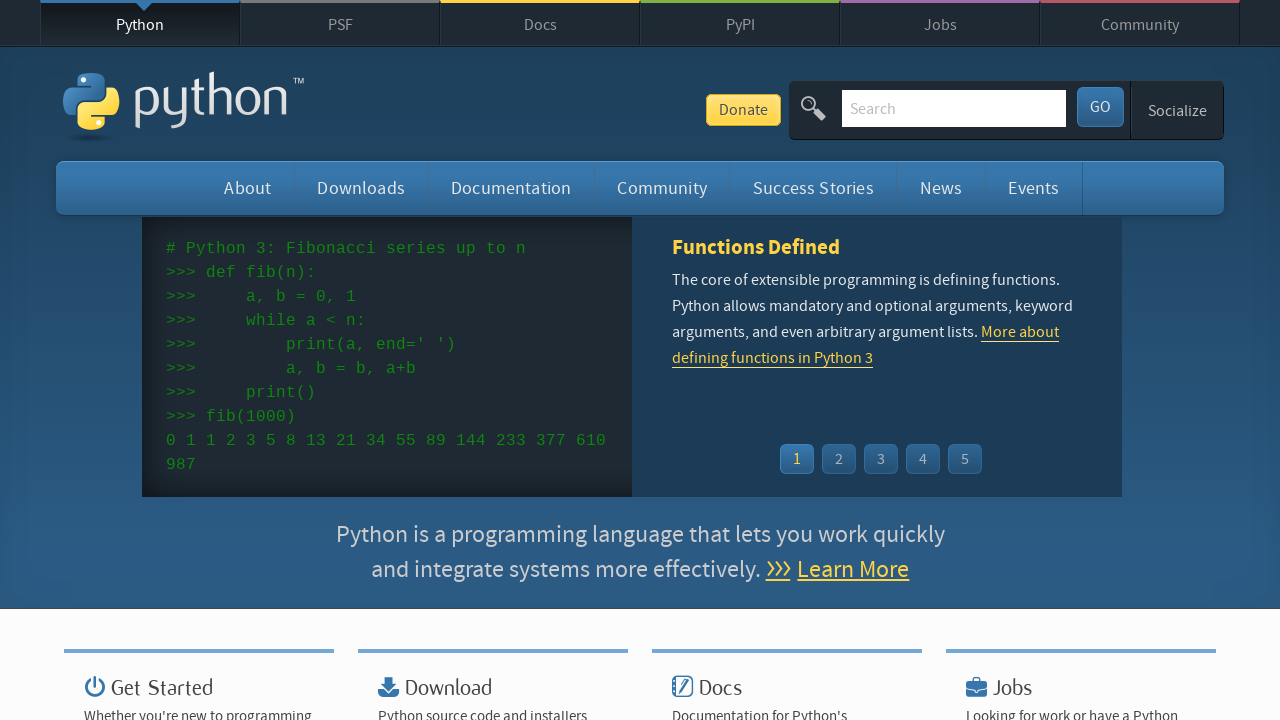

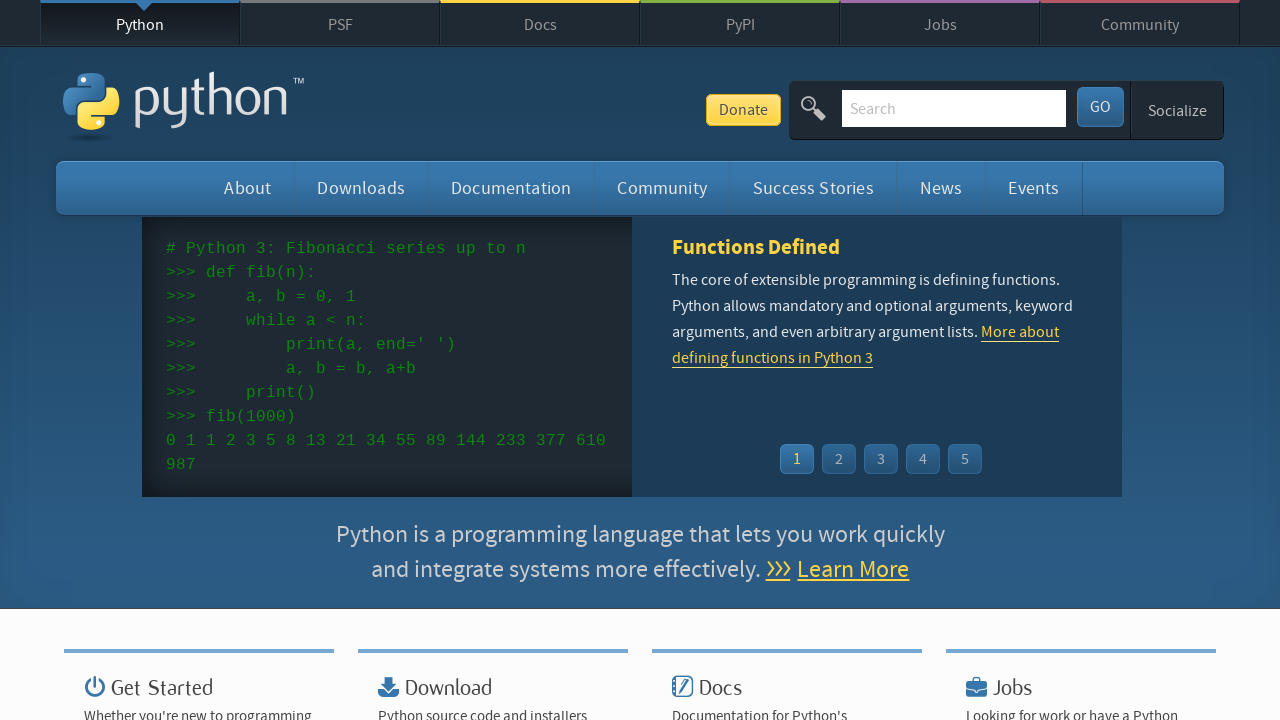